Navigates to the Coforge website and verifies the page loads by checking the current URL and page title

Starting URL: https://www.coforge.com

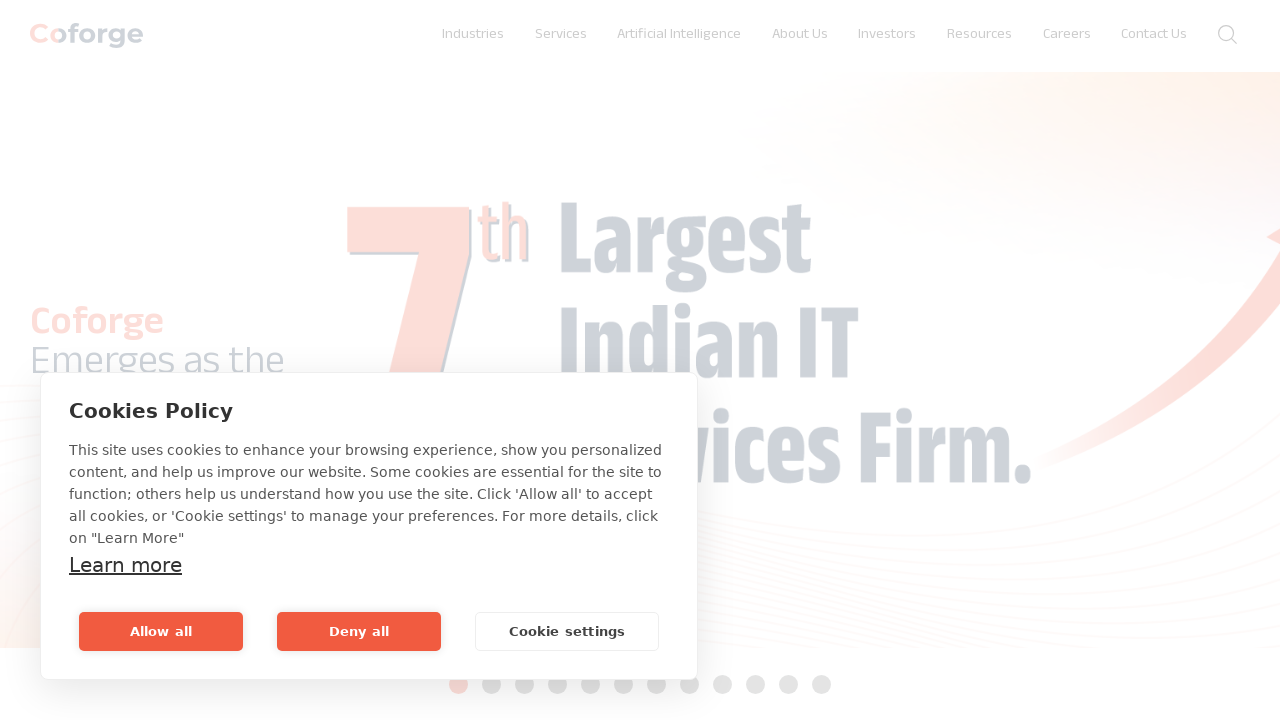

Waited for page to fully load (domcontentloaded state)
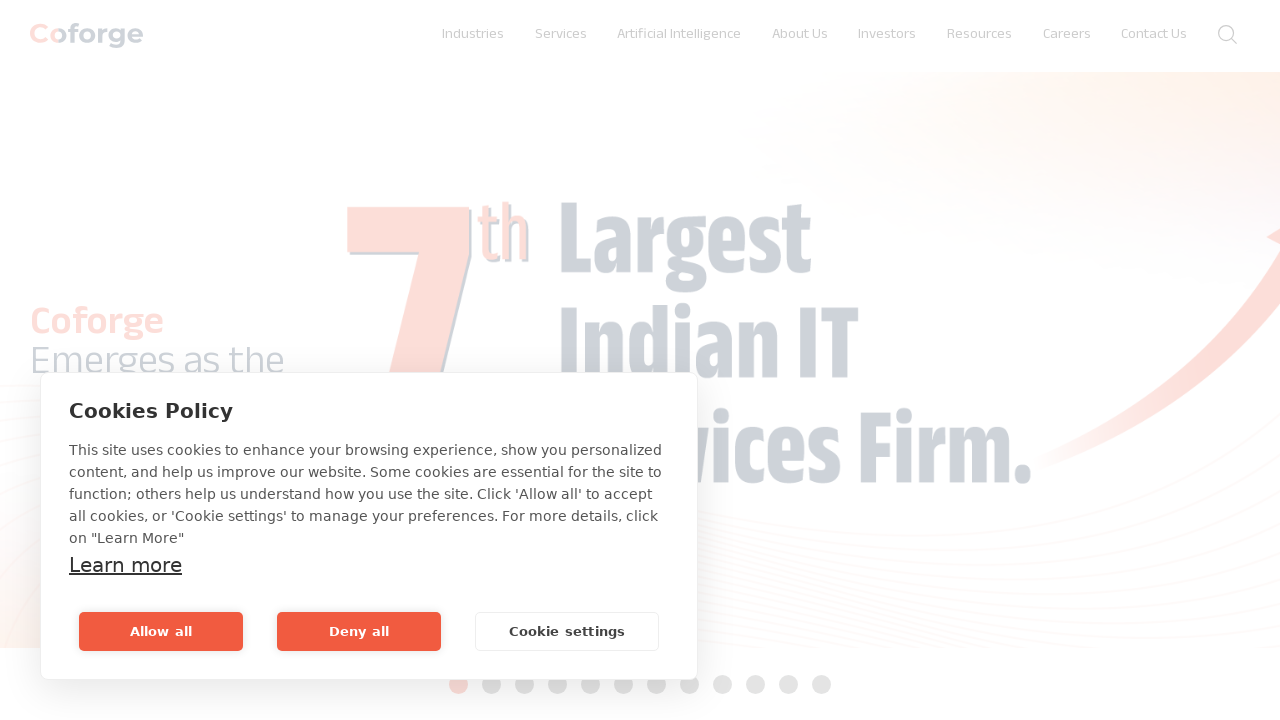

Retrieved current URL: https://www.coforge.com/
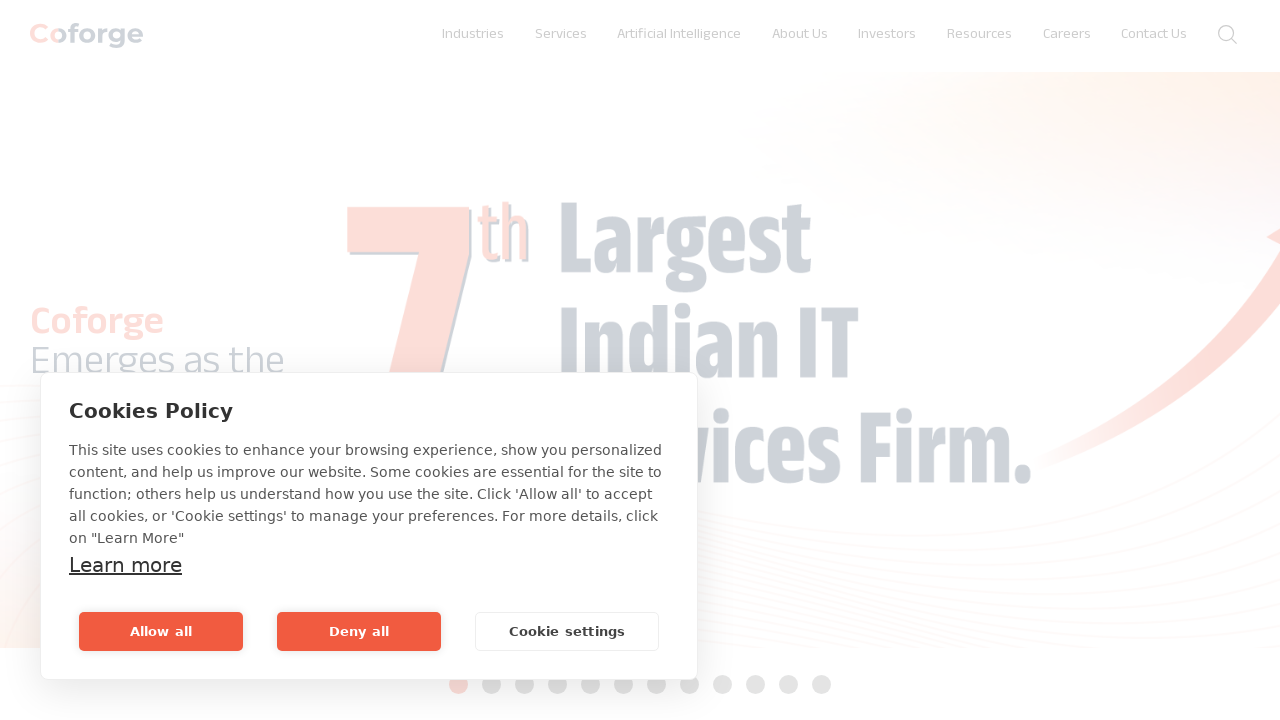

Retrieved page title: Coforge - Digital IT Solutions & Technology Consulting Services
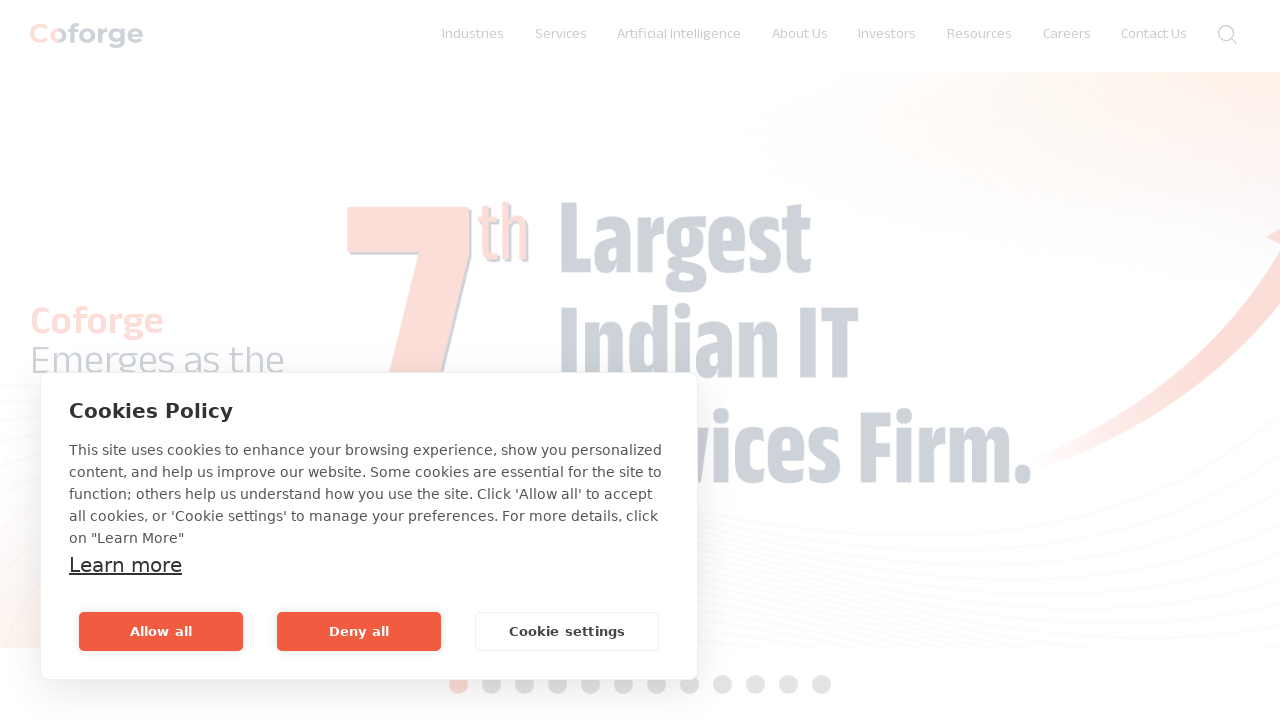

Verified URL contains 'coforge.com' domain
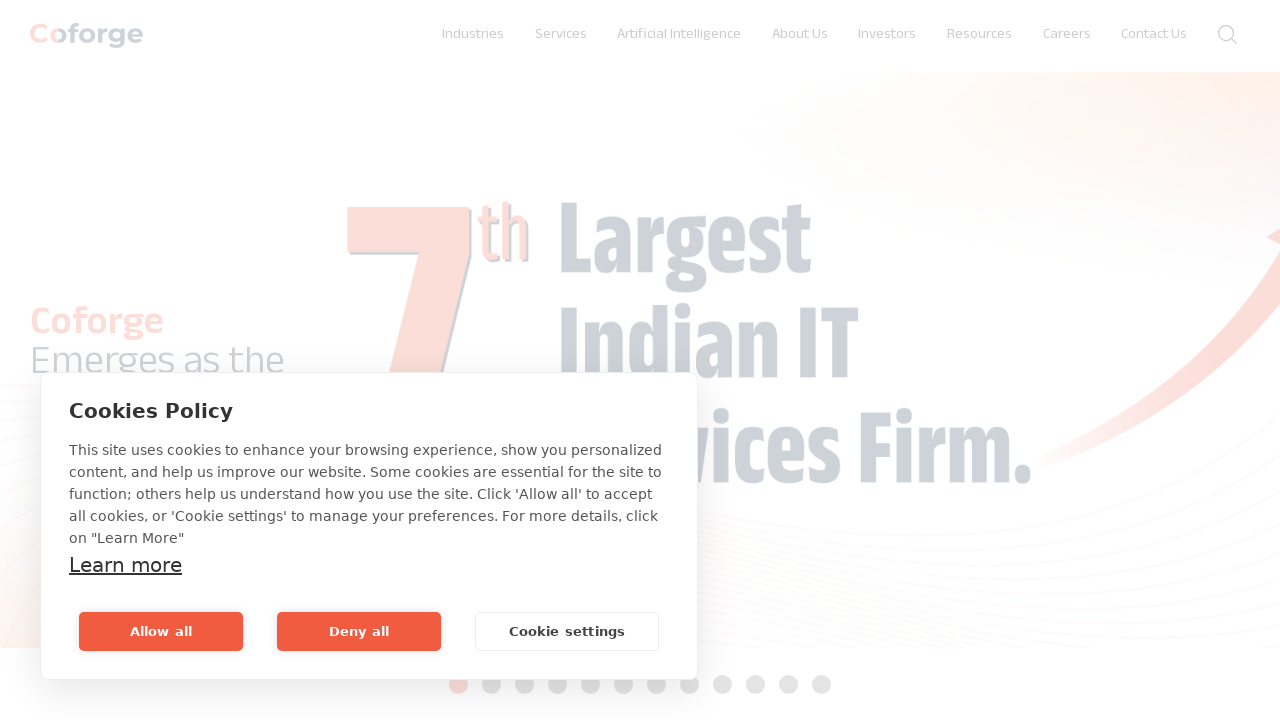

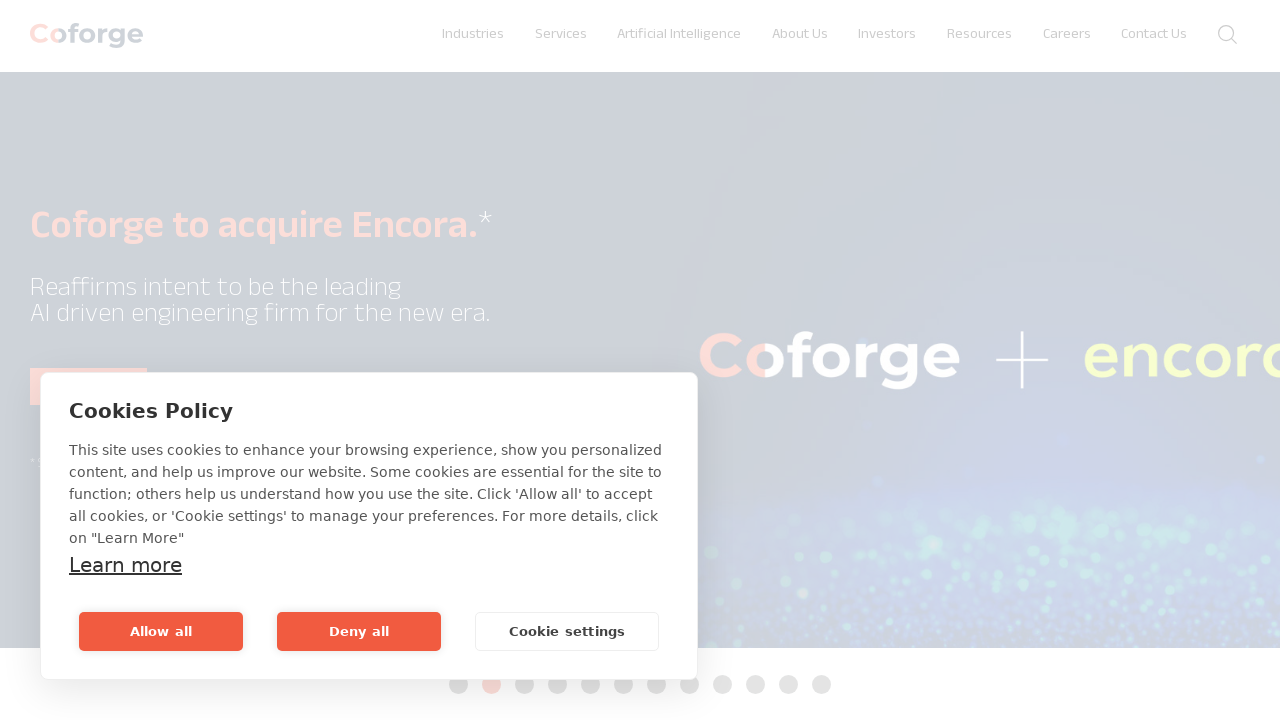